Tests new tab functionality by clicking a button that opens a new tab, then verifying content appears in the new tab while the original page remains functional.

Starting URL: https://www.qa-practice.com/elements/new_tab/button

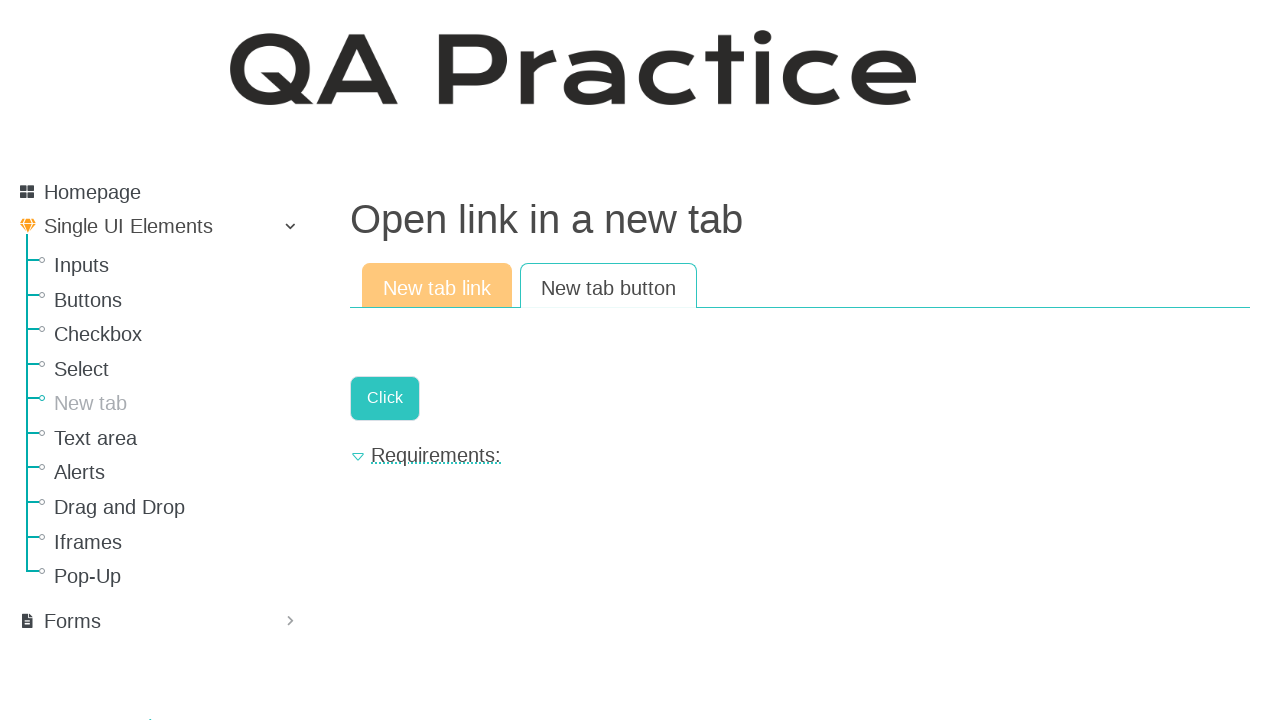

Clicked button to open new tab at (385, 398) on .a-button
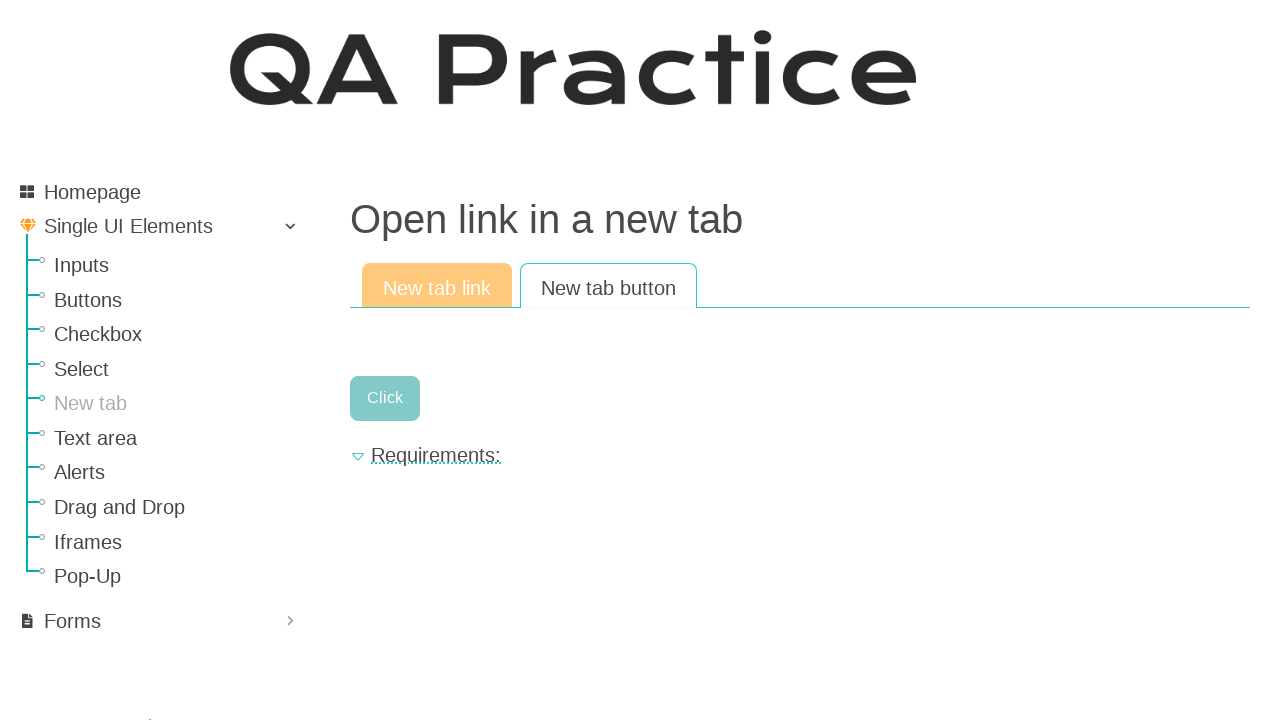

New tab opened and page object obtained
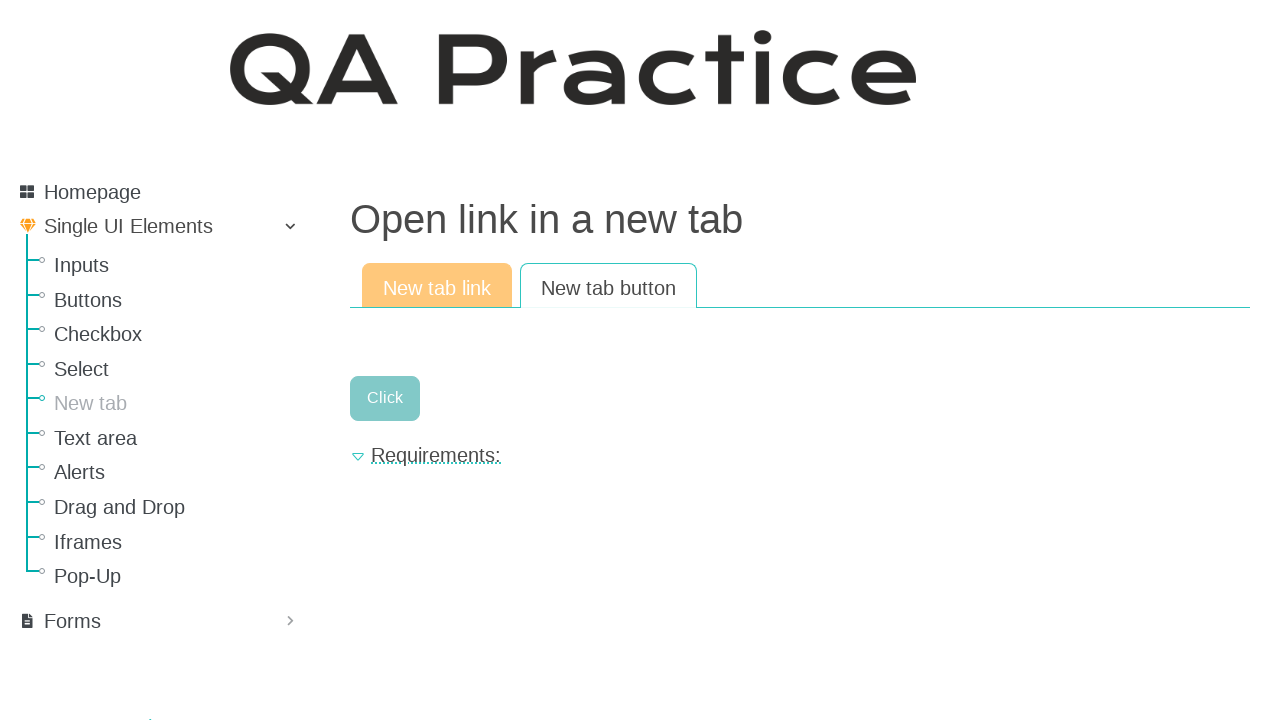

New tab fully loaded
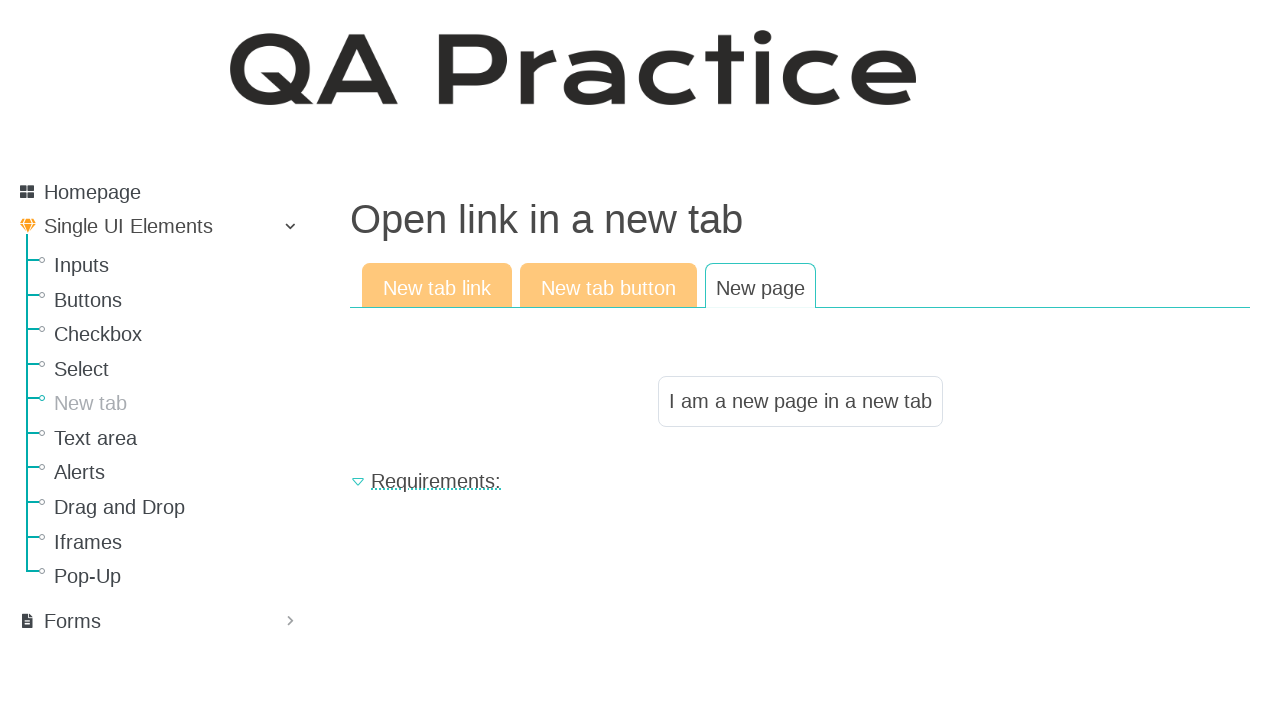

Located result text element in new tab
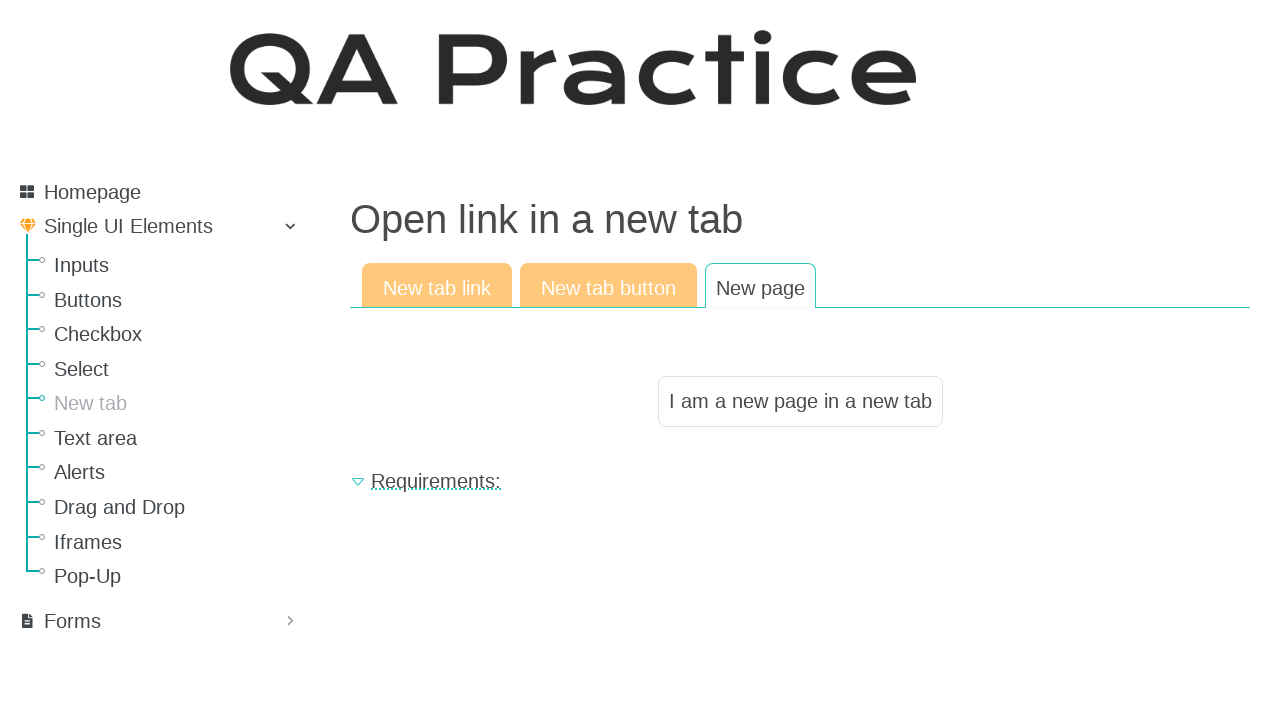

Result text element became visible
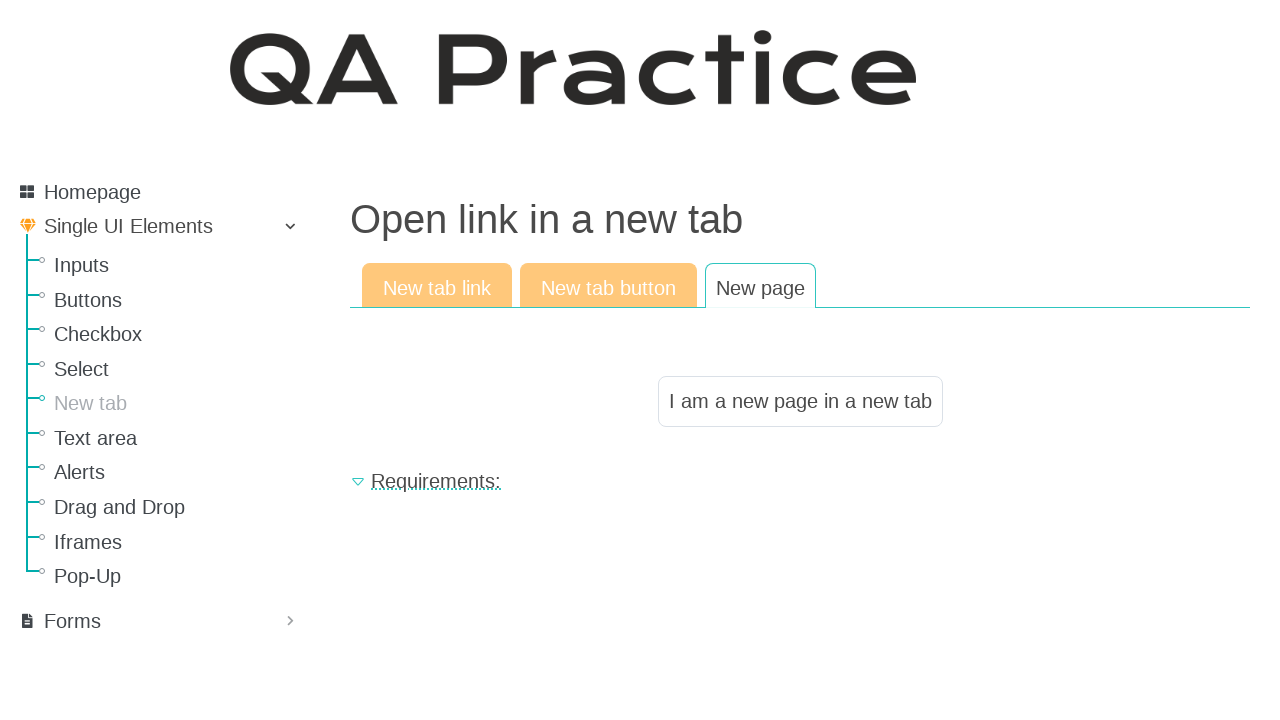

Verified new tab displays expected message: 'I am a new page in a new tab'
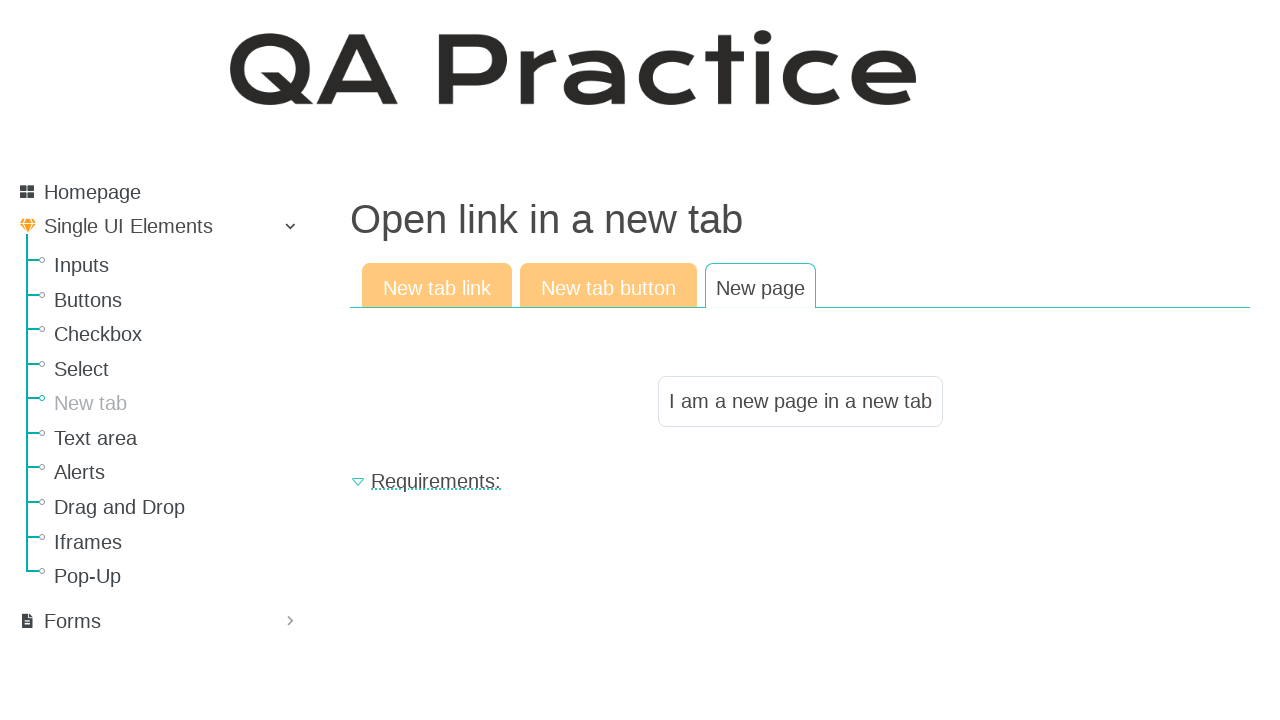

Verified original page button remains enabled
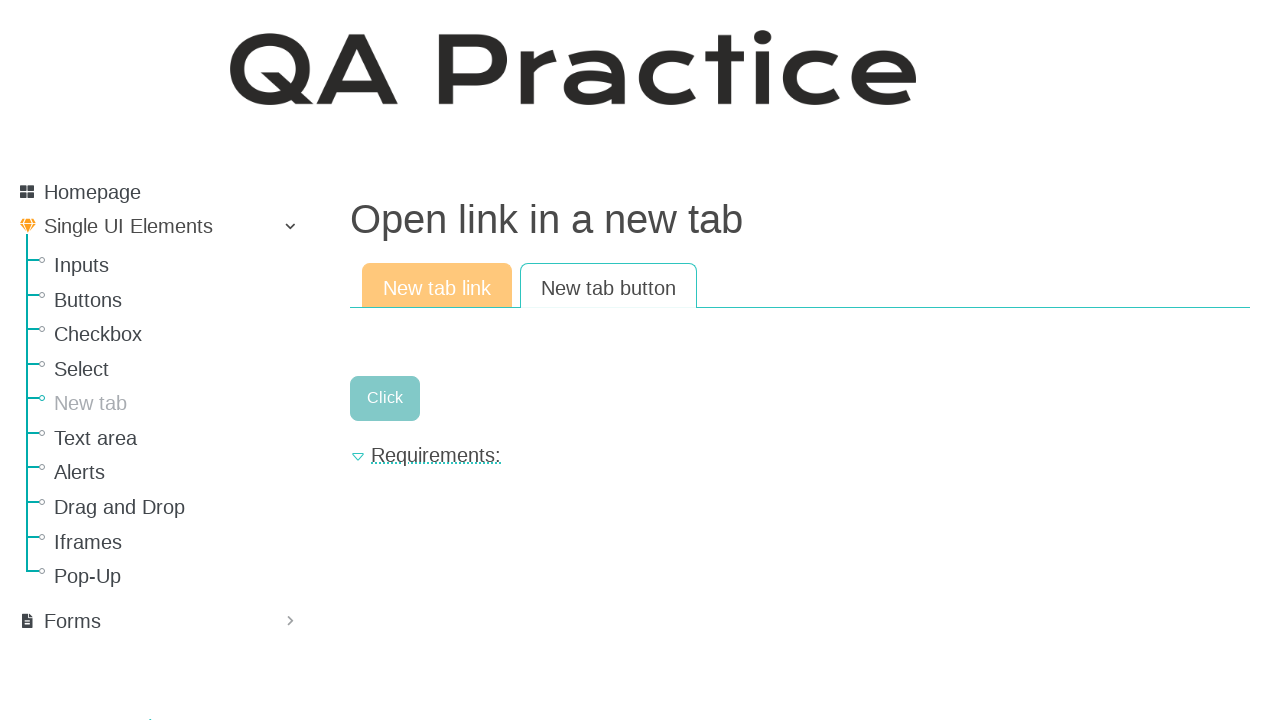

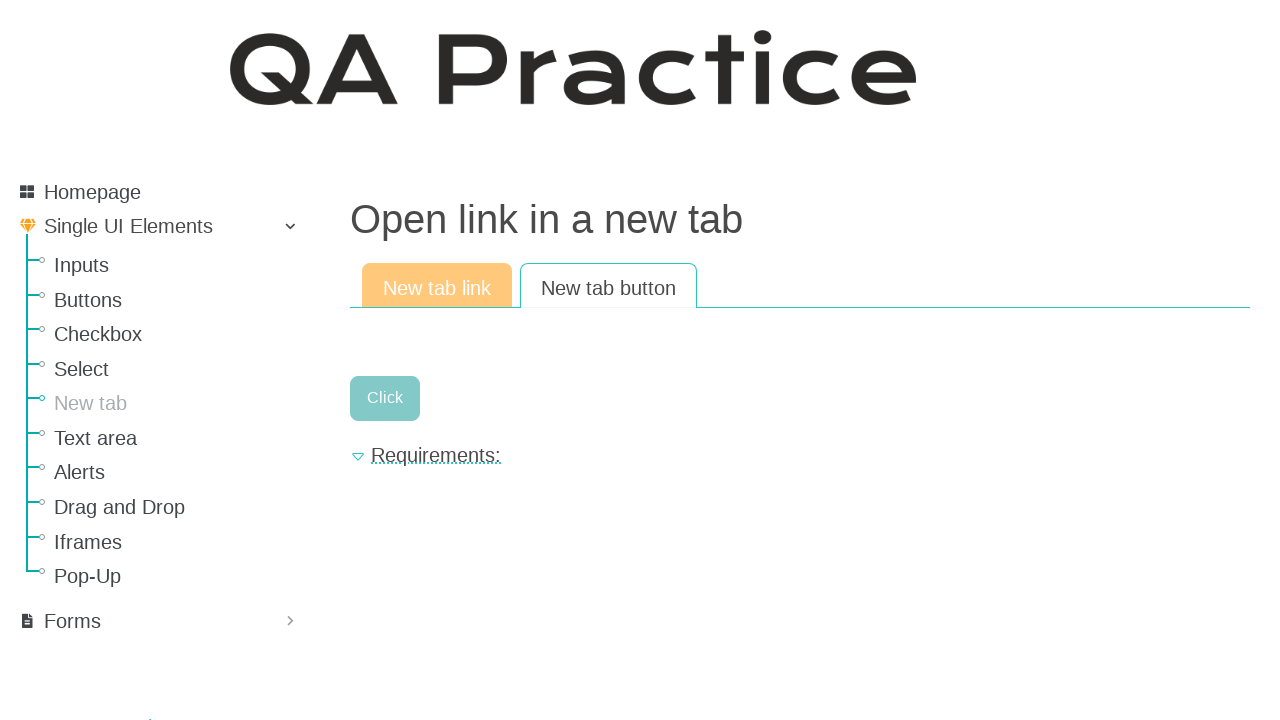